Navigates to the-internet herokuapp, clicks on Add/Remove Elements link, and clicks the Add Element button

Starting URL: https://the-internet.herokuapp.com/

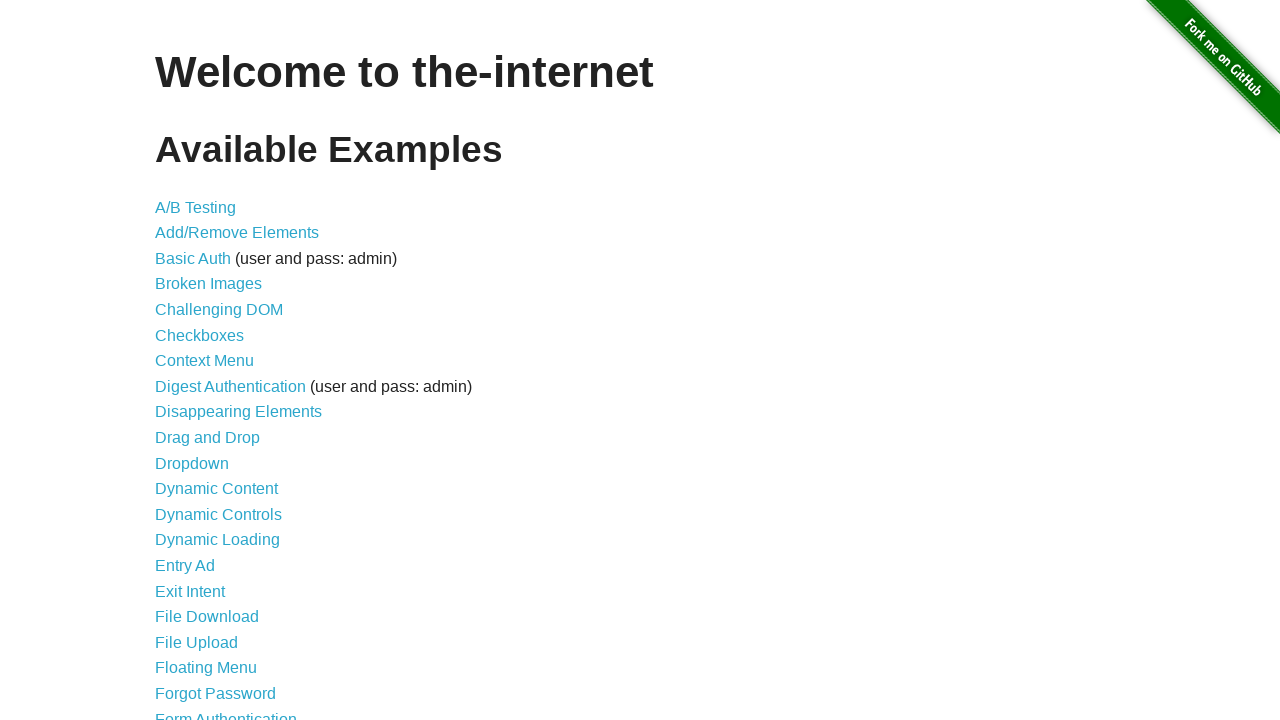

Navigated to the-internet herokuapp homepage
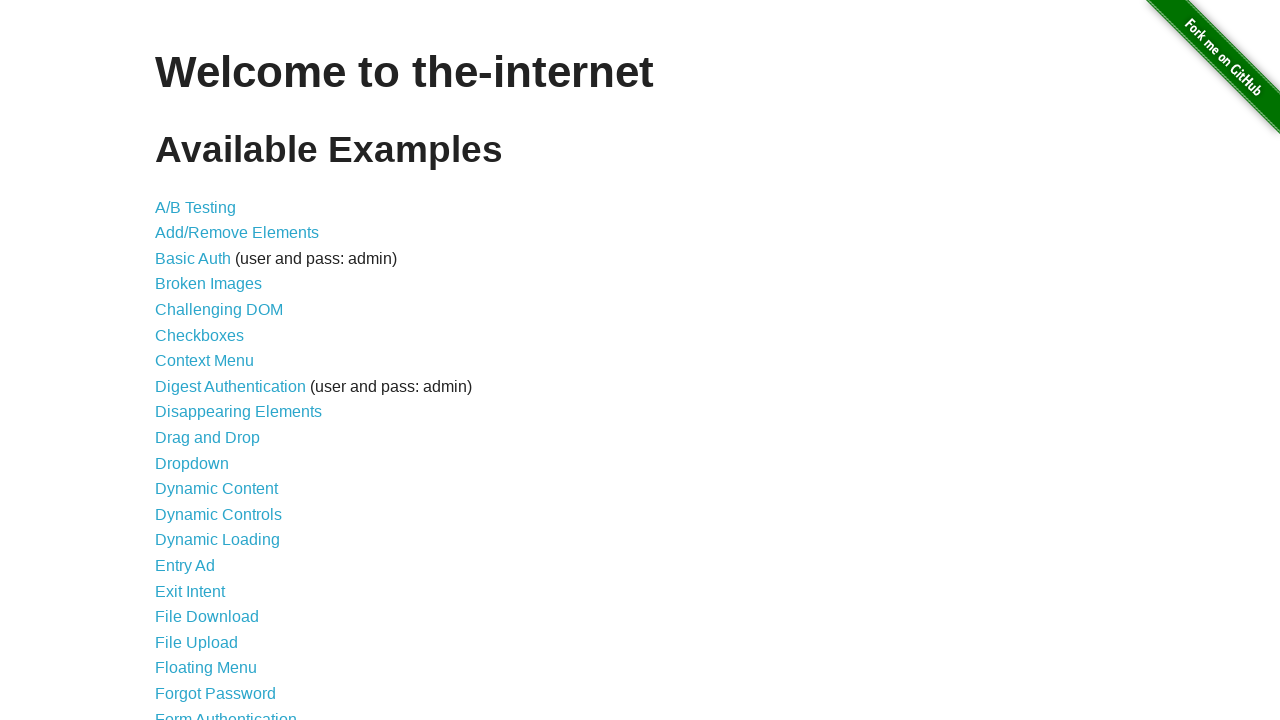

Clicked on Add/Remove Elements link at (237, 233) on a[href='/add_remove_elements/']
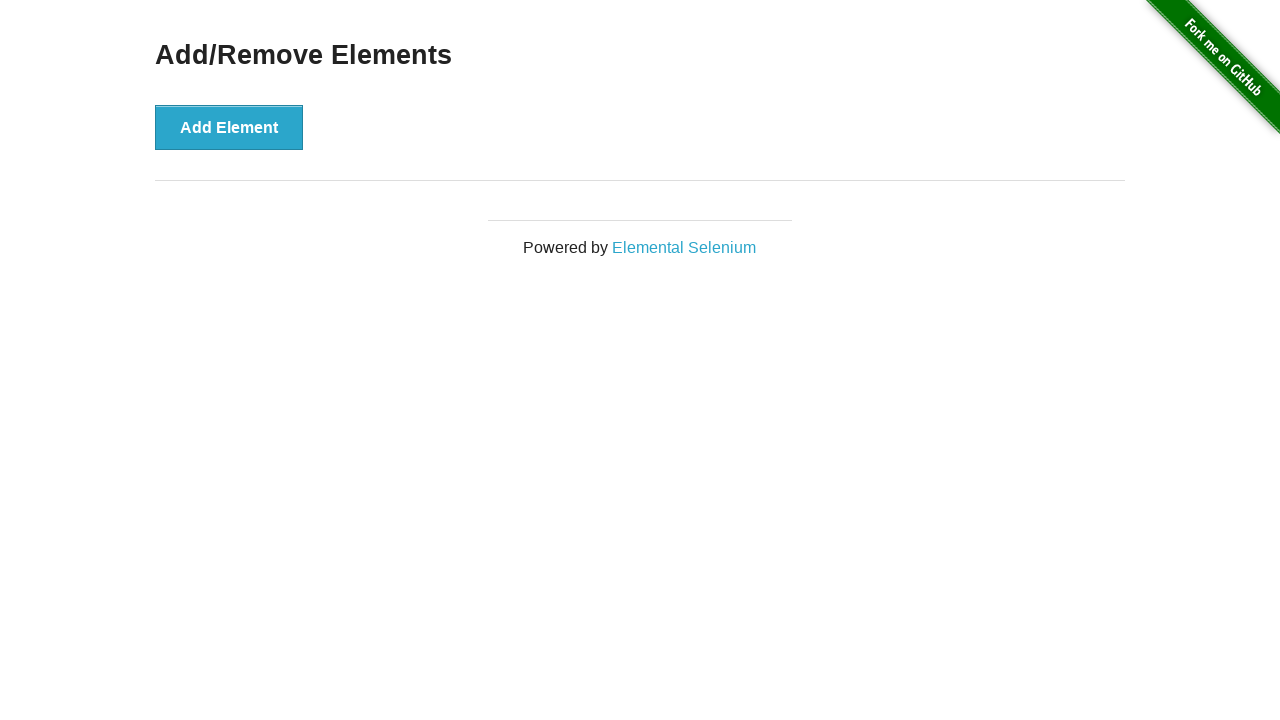

Clicked the Add Element button at (229, 127) on button[onclick='addElement()']
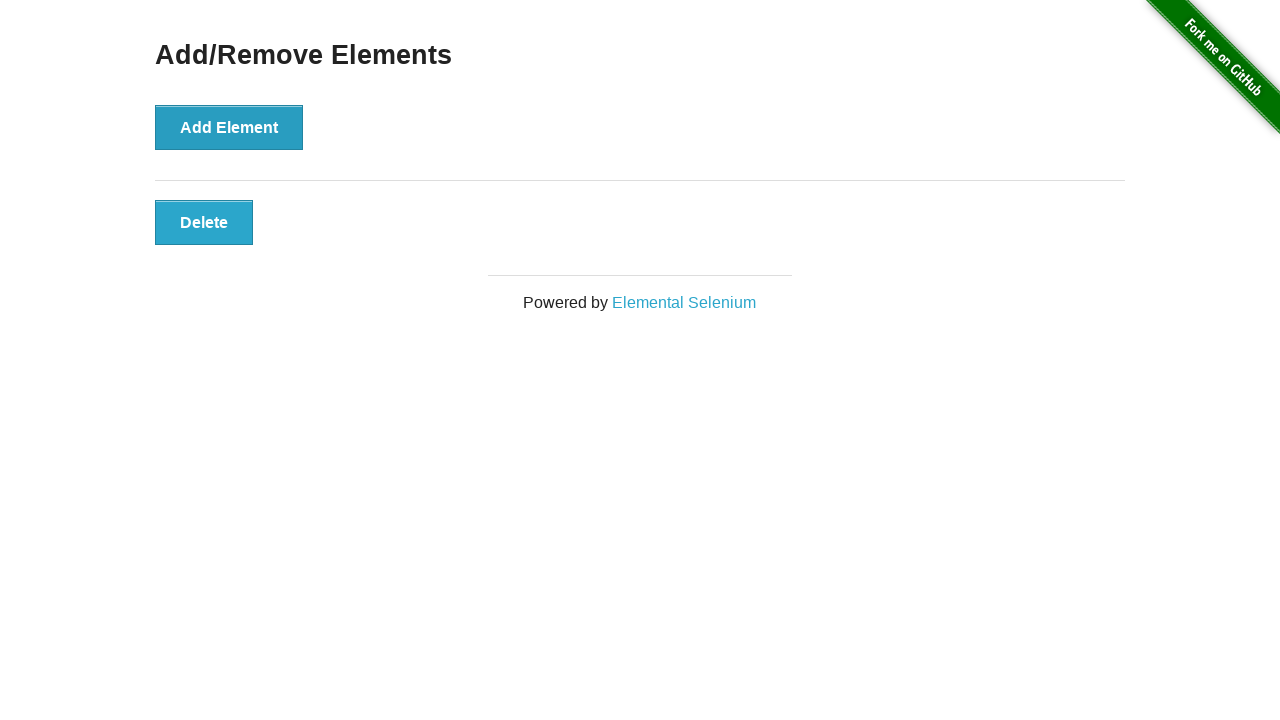

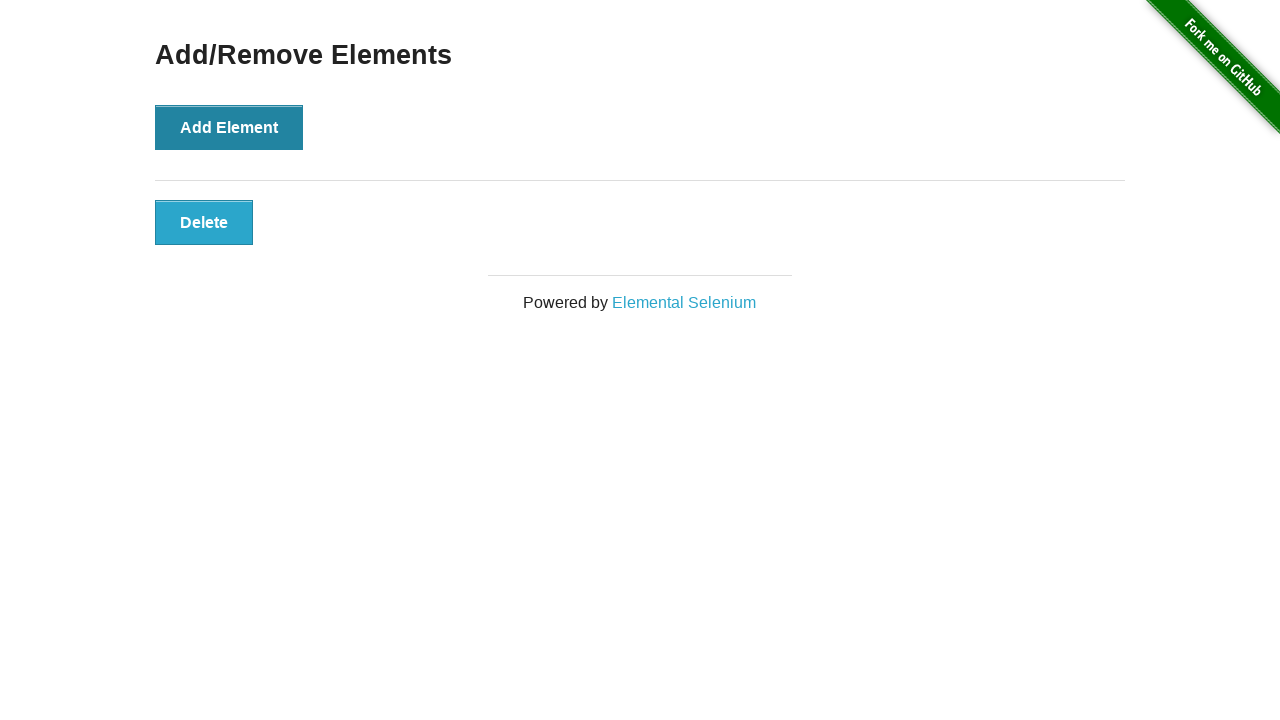